Fills the first name field with "test5" on a test blog page

Starting URL: http://only-testing-blog.blogspot.in/2013/11/new-test.html

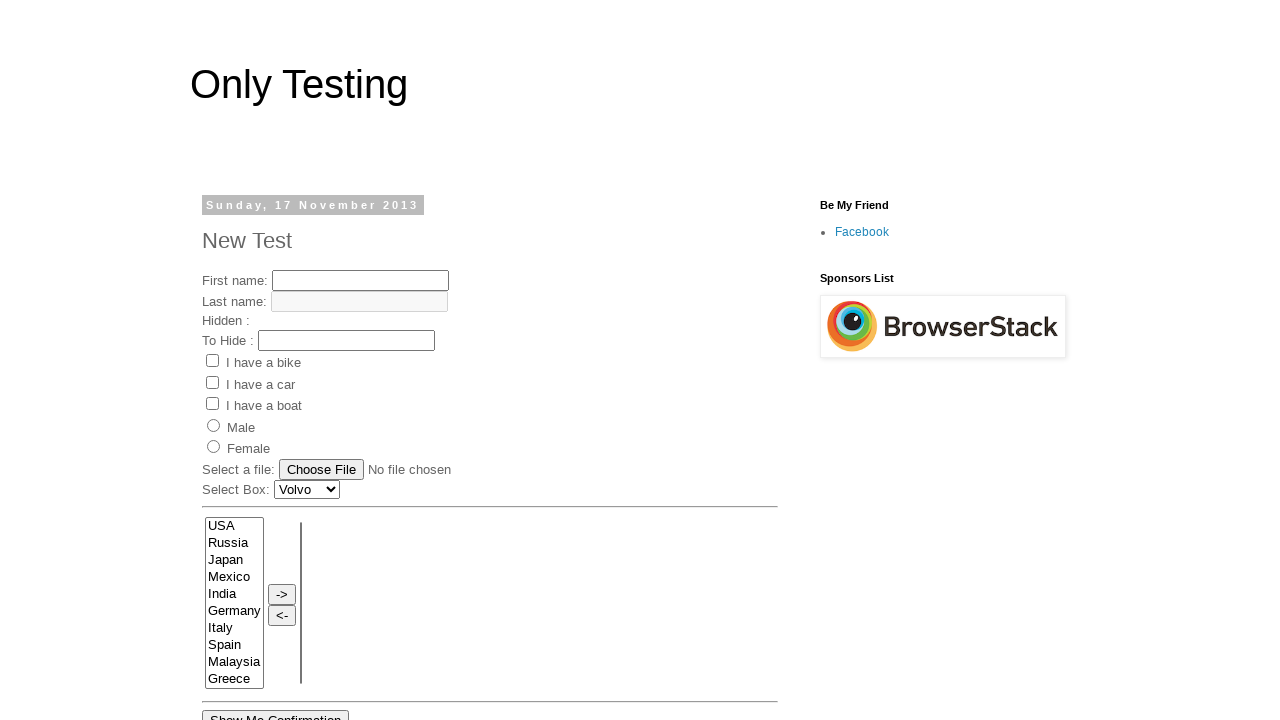

Navigated to test blog page
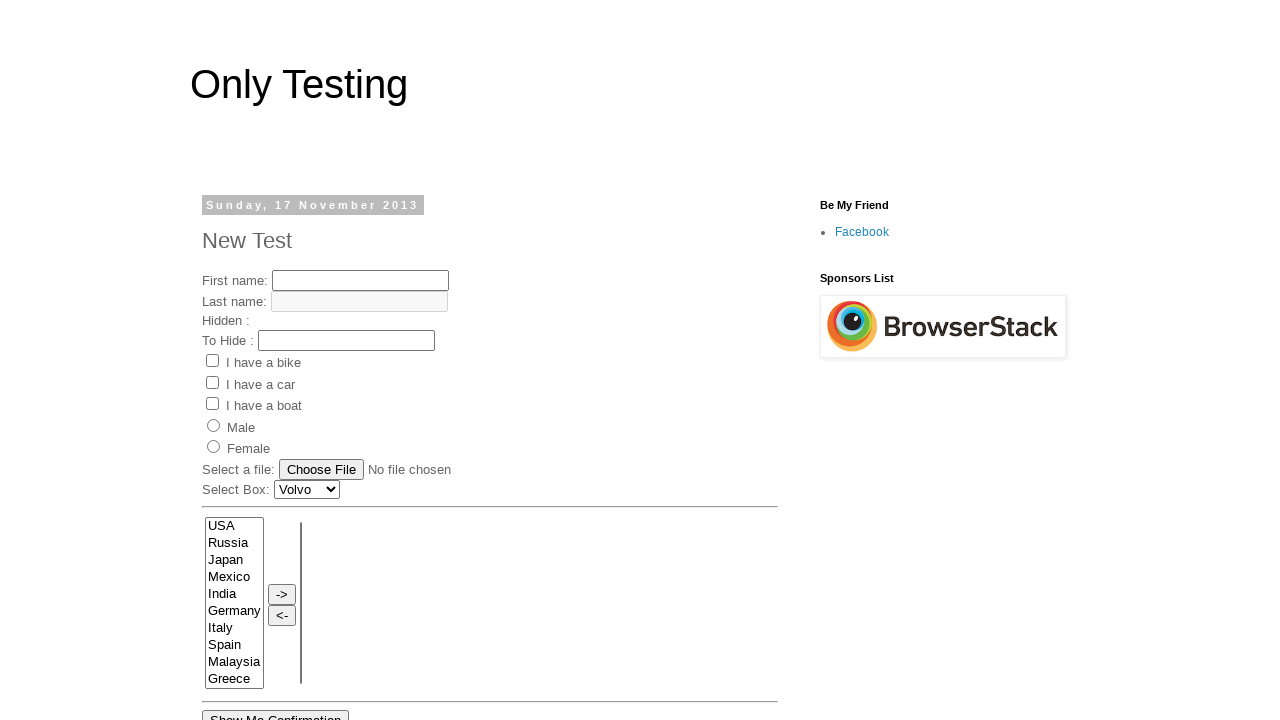

Filled first name field with 'test5' on //input[@name='fname']
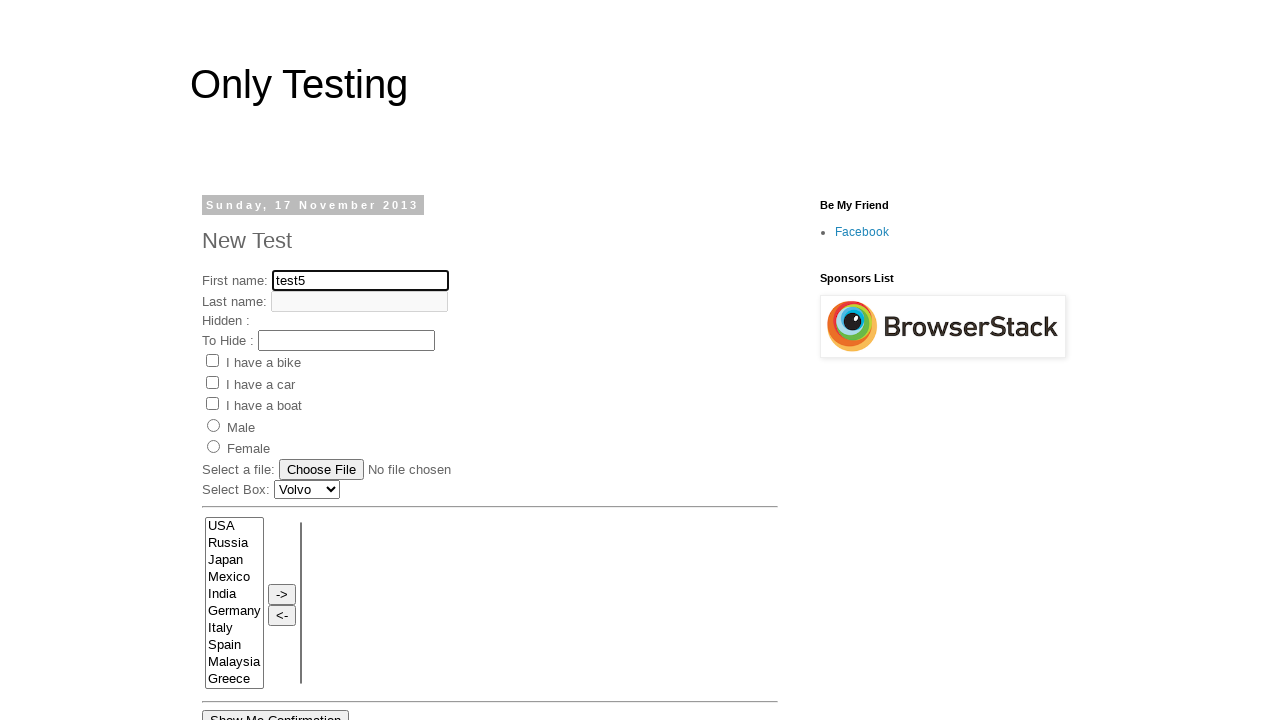

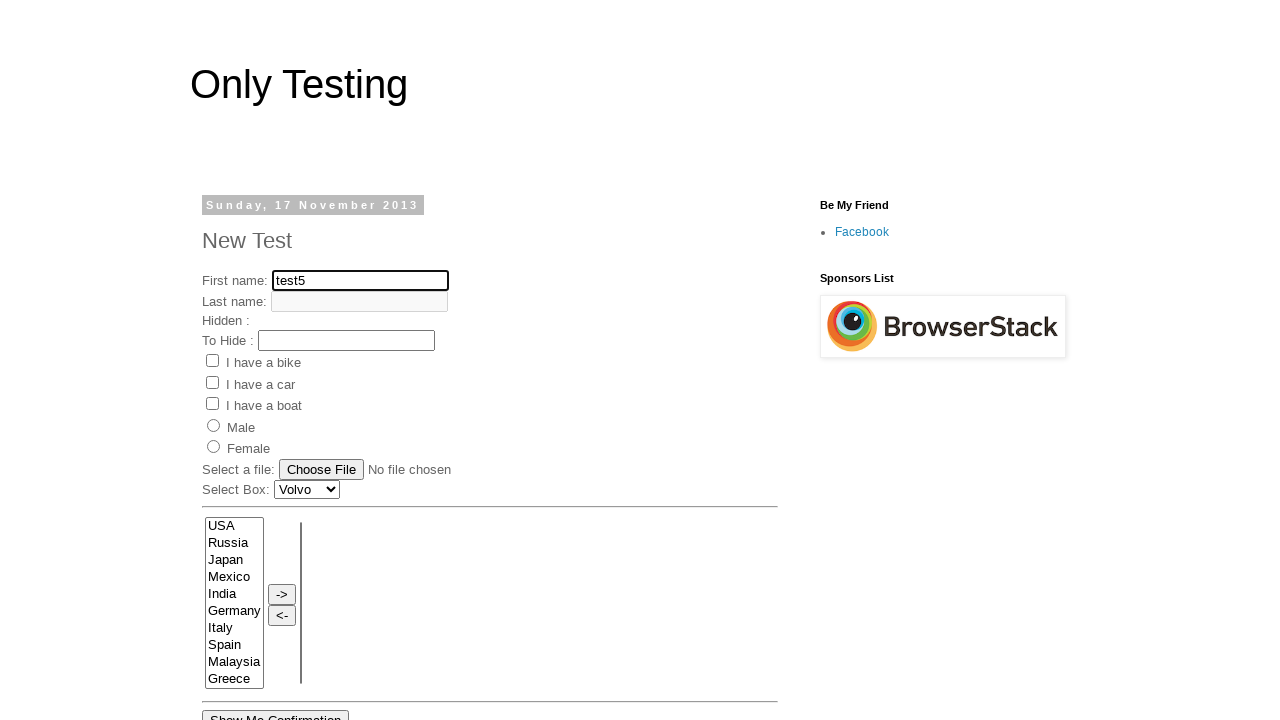